Simple navigation test that visits the e-commerce practice site

Starting URL: https://rahulshettyacademy.com/seleniumPractise/#/

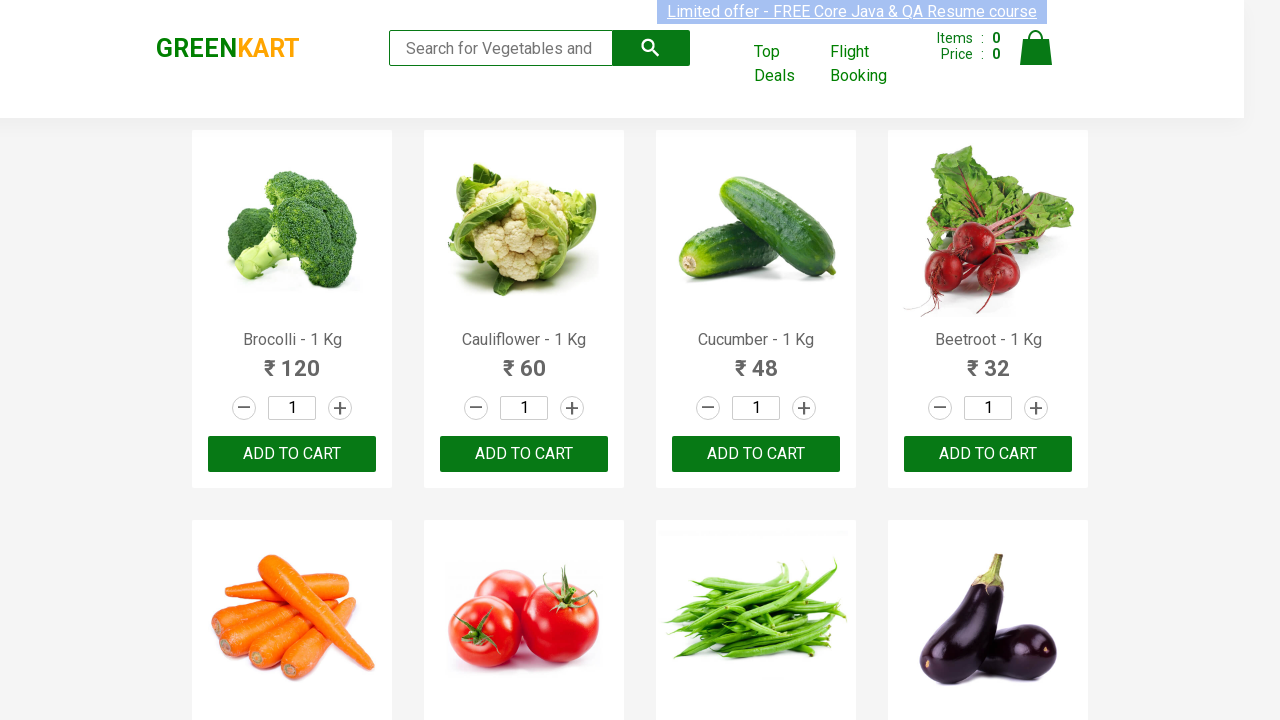

Waited for page to reach networkidle state on e-commerce practice site
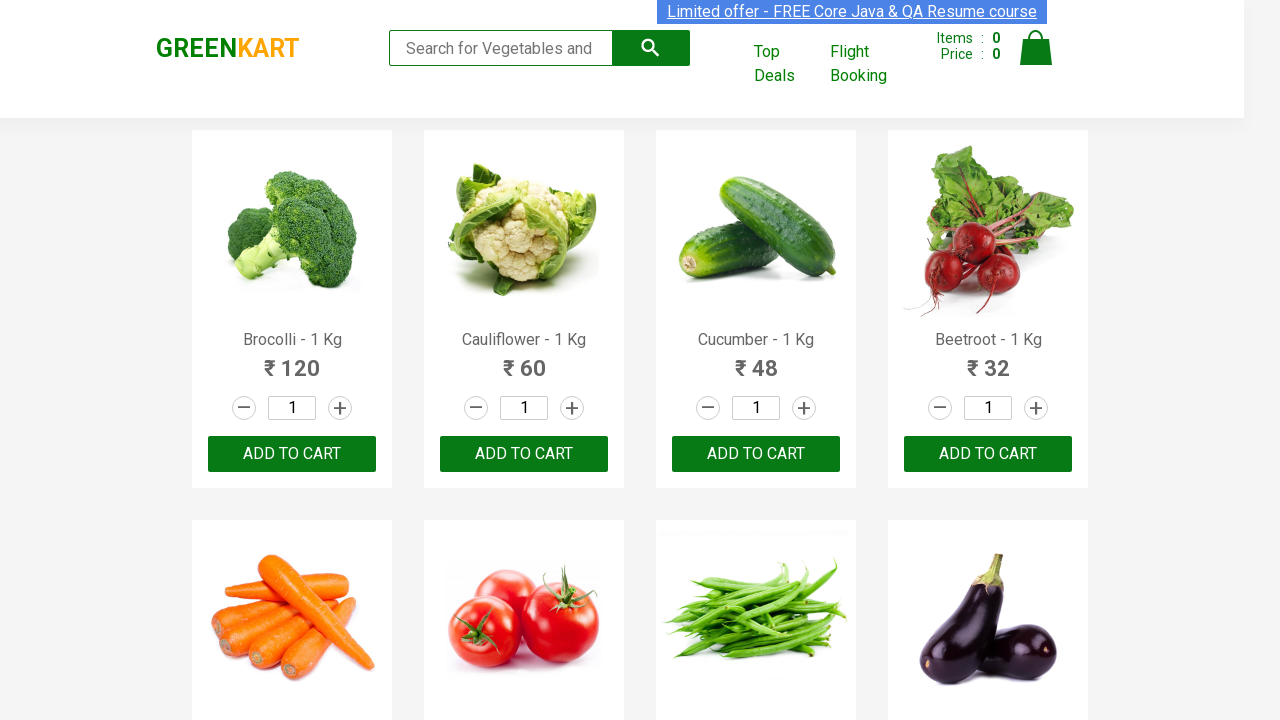

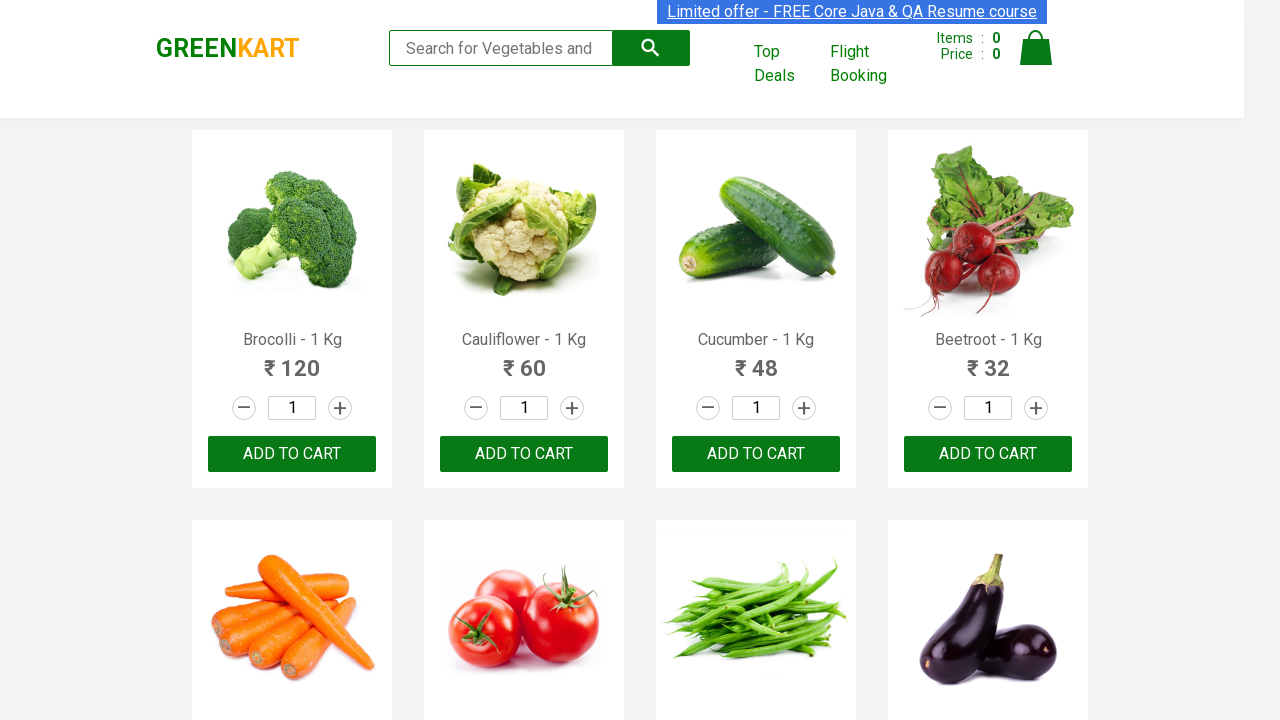